Navigates to a "what is my IP" website to verify the browser can load the page (originally demonstrating proxy usage)

Starting URL: http://whatismyip.host/

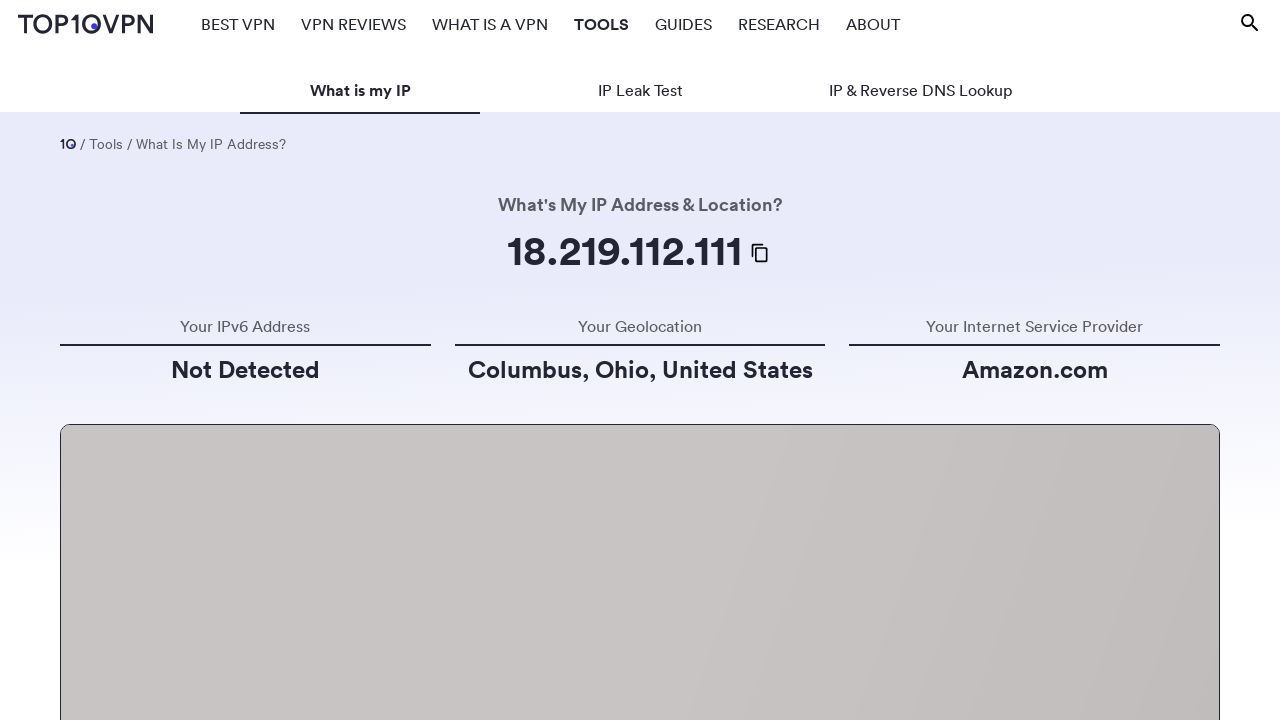

Navigated to whatismyip.host to verify browser can load the page
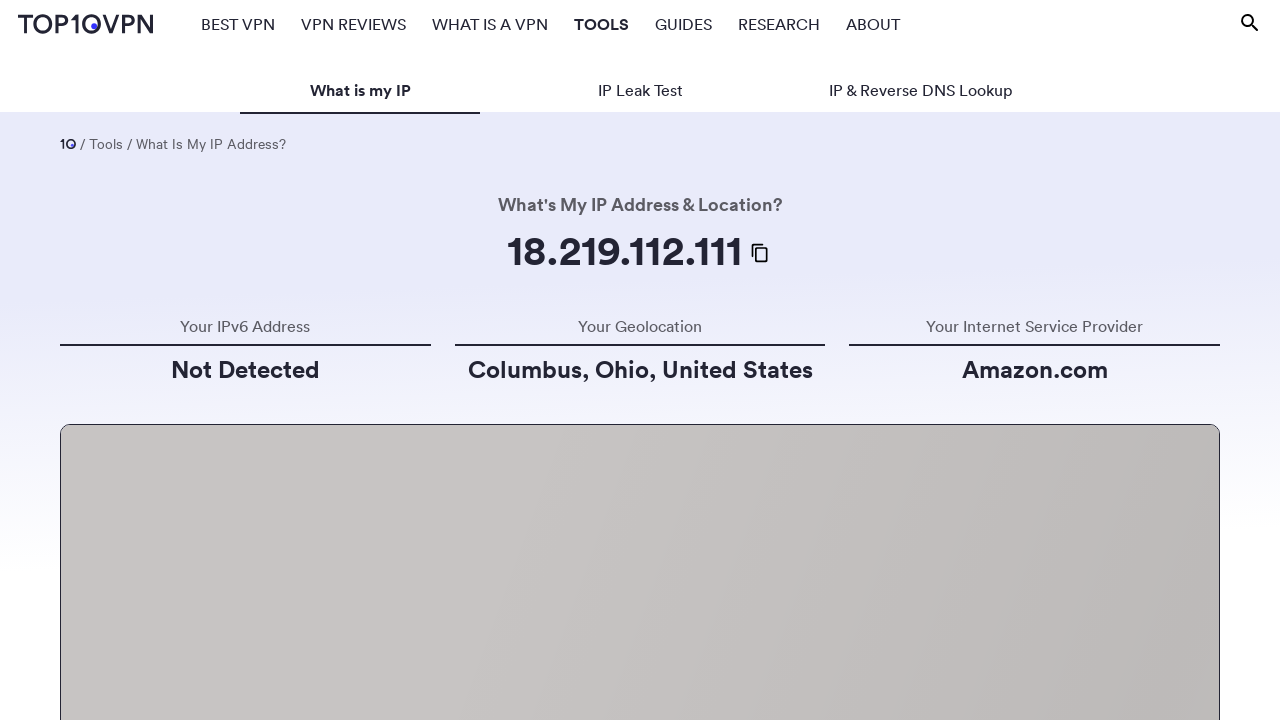

Page body element loaded
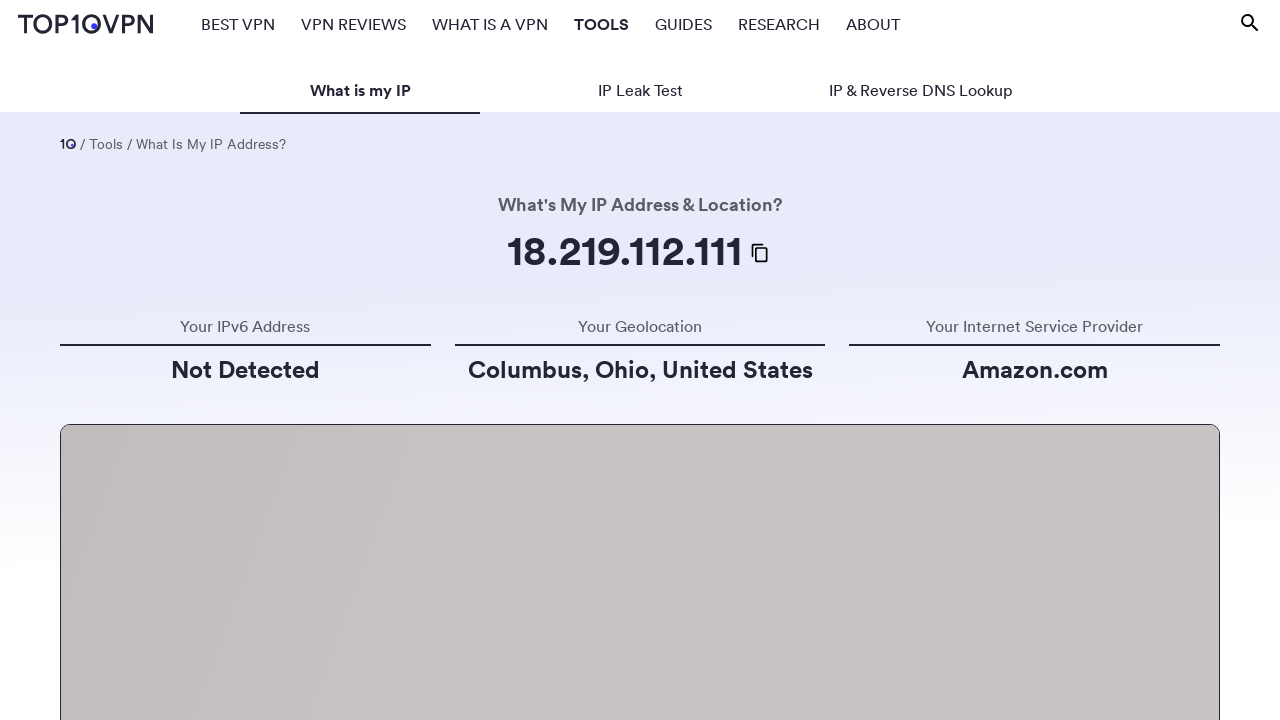

Network activity idle - page fully loaded
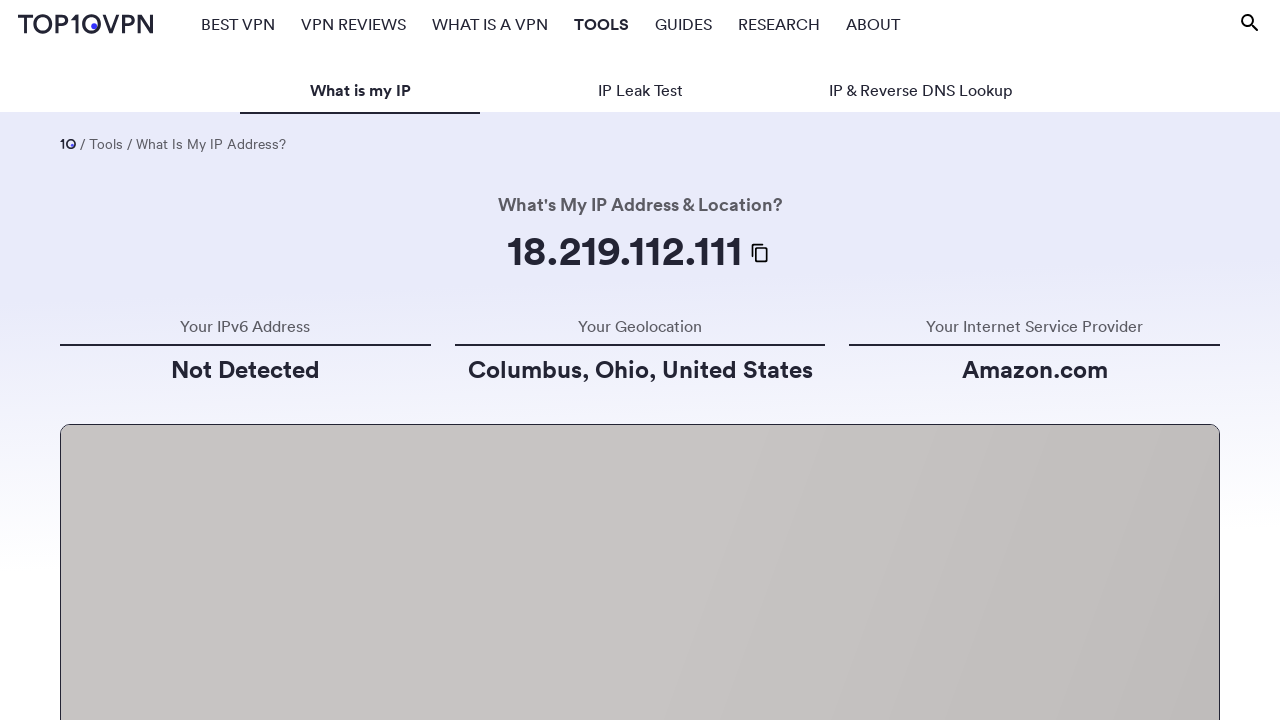

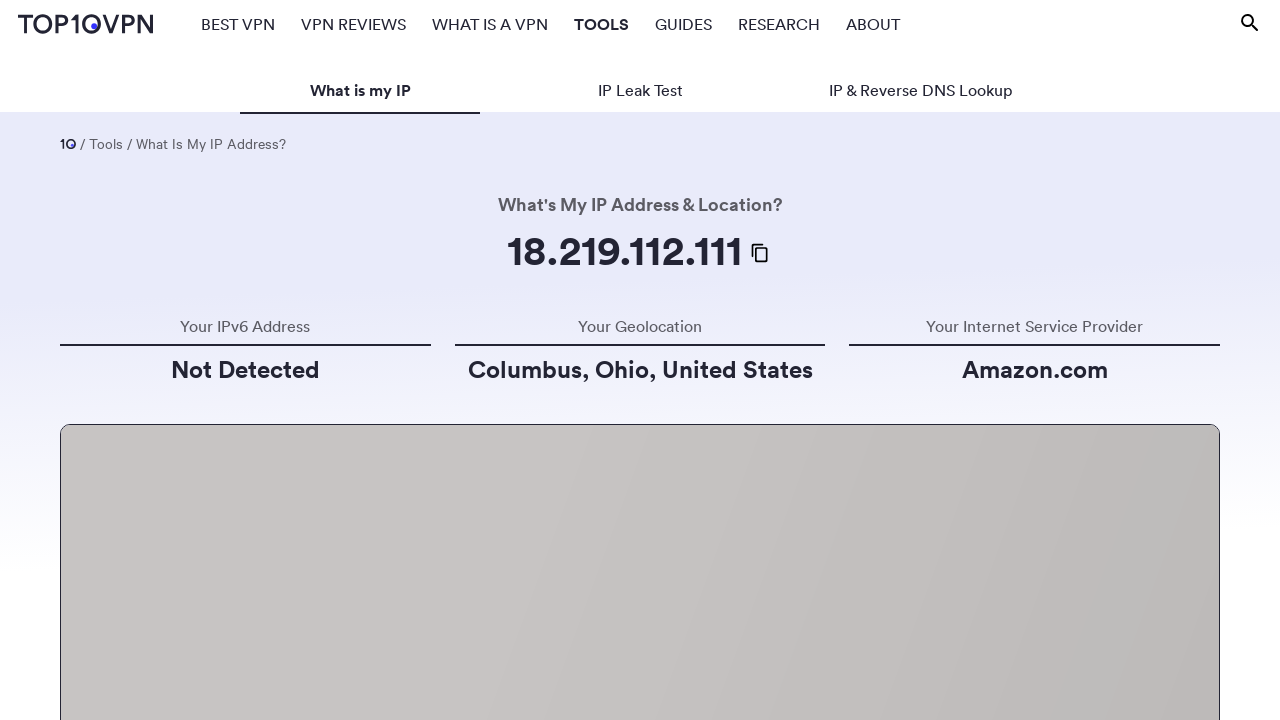